Tests the text box form on DemoQA by filling in the username and email fields, then clicking the submit button to verify form submission functionality.

Starting URL: https://demoqa.com/text-box

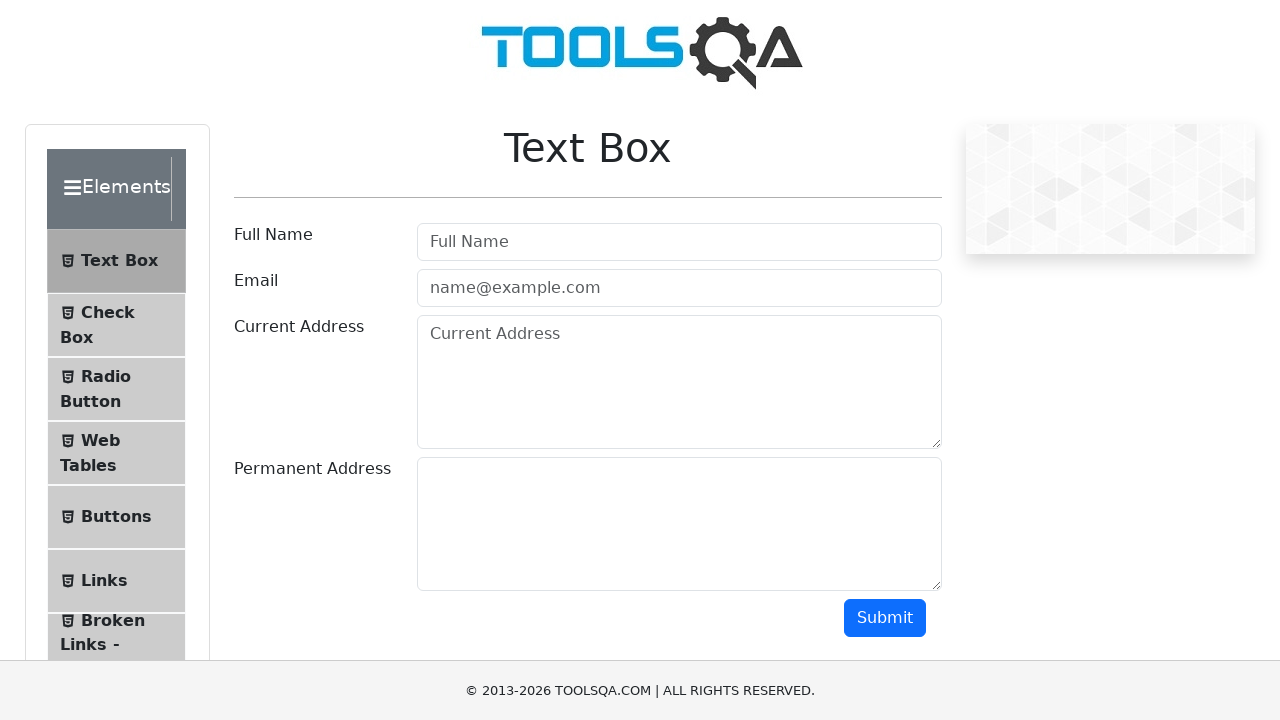

Filled username field with 'Jhon Douglas' on input#userName
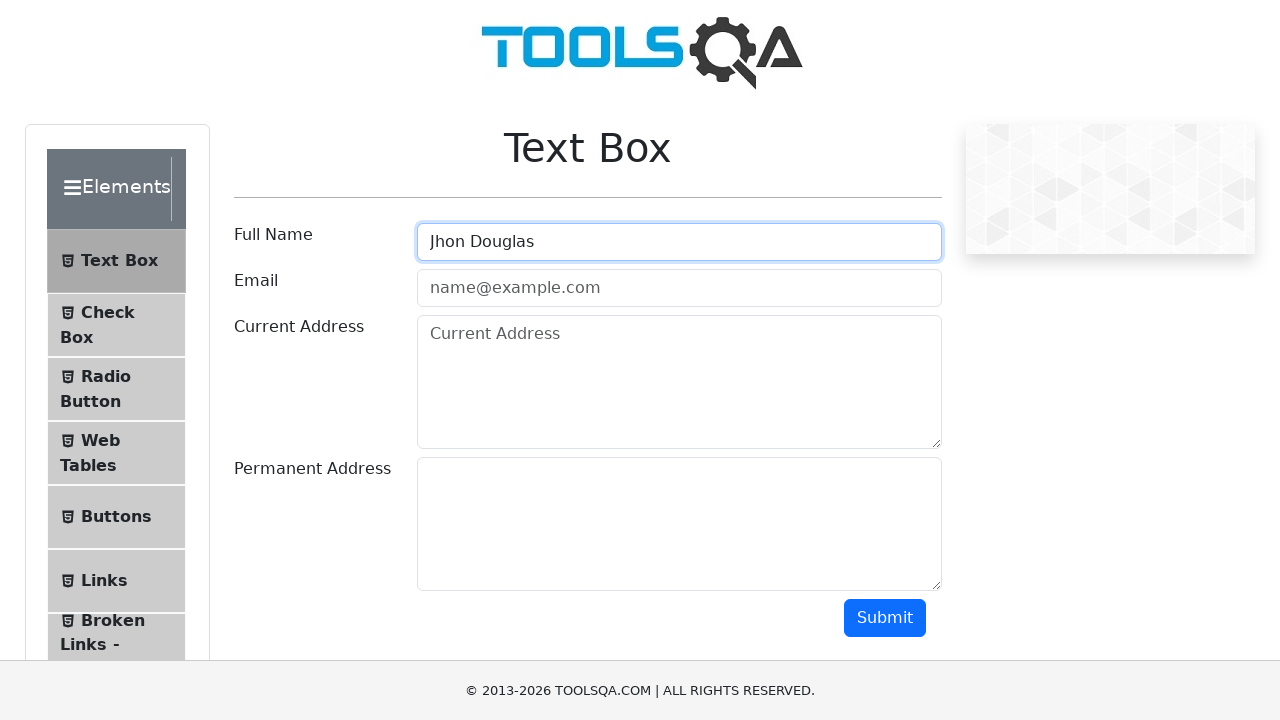

Filled email field with 'pruebas@email.com' on input#userEmail
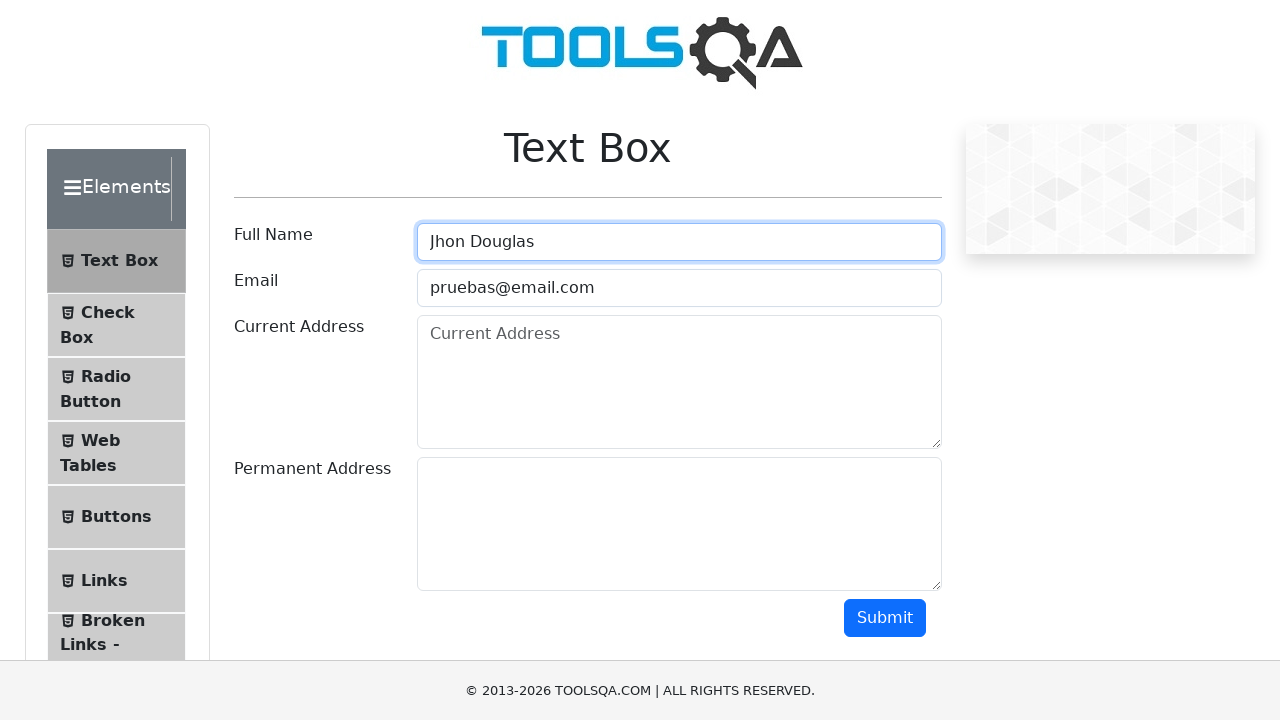

Clicked submit button to submit form at (885, 618) on #submit
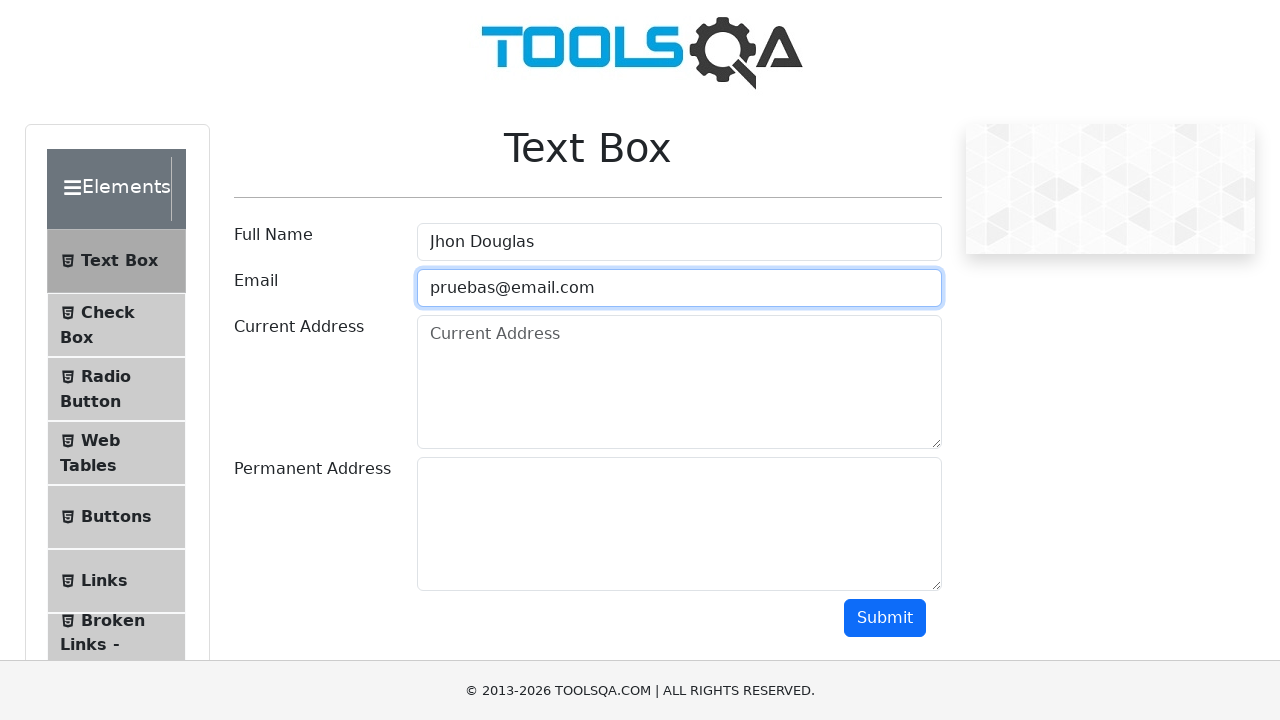

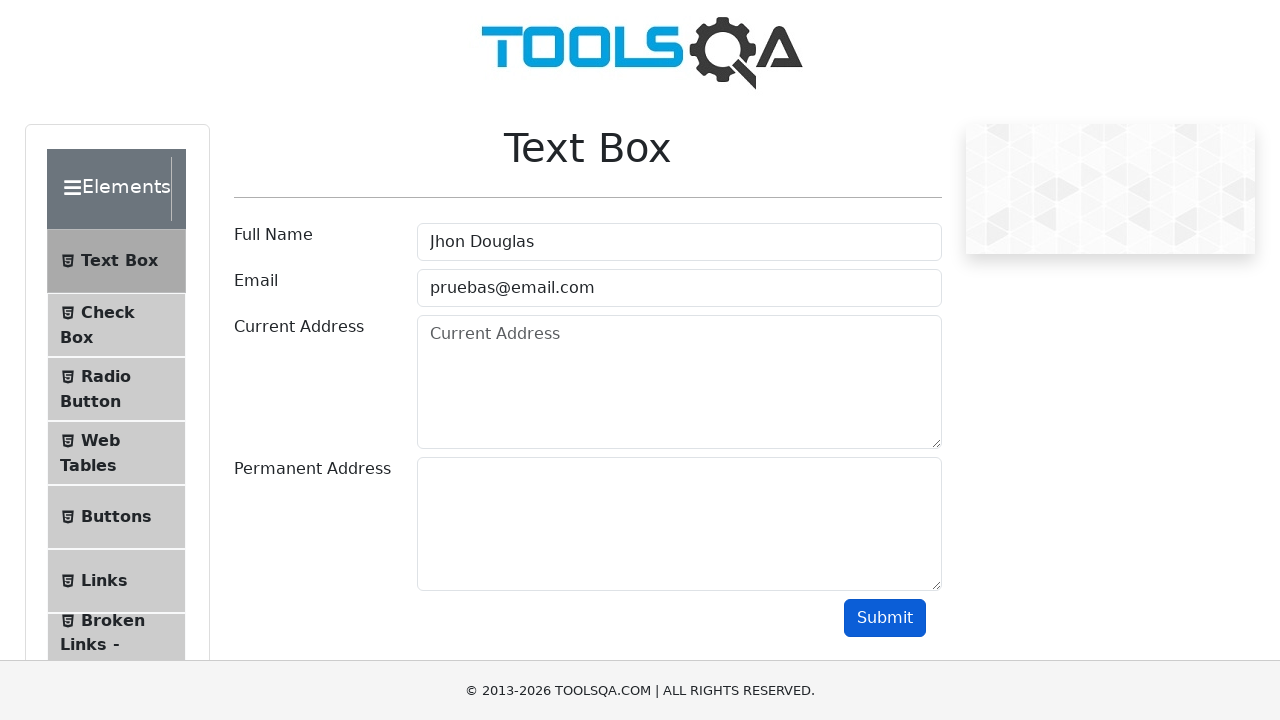